Tests the autocomplete feature on jQuery UI demo page by typing a partial string in an input field within an iframe and selecting a suggestion from the autocomplete dropdown.

Starting URL: https://jqueryui.com/autocomplete/

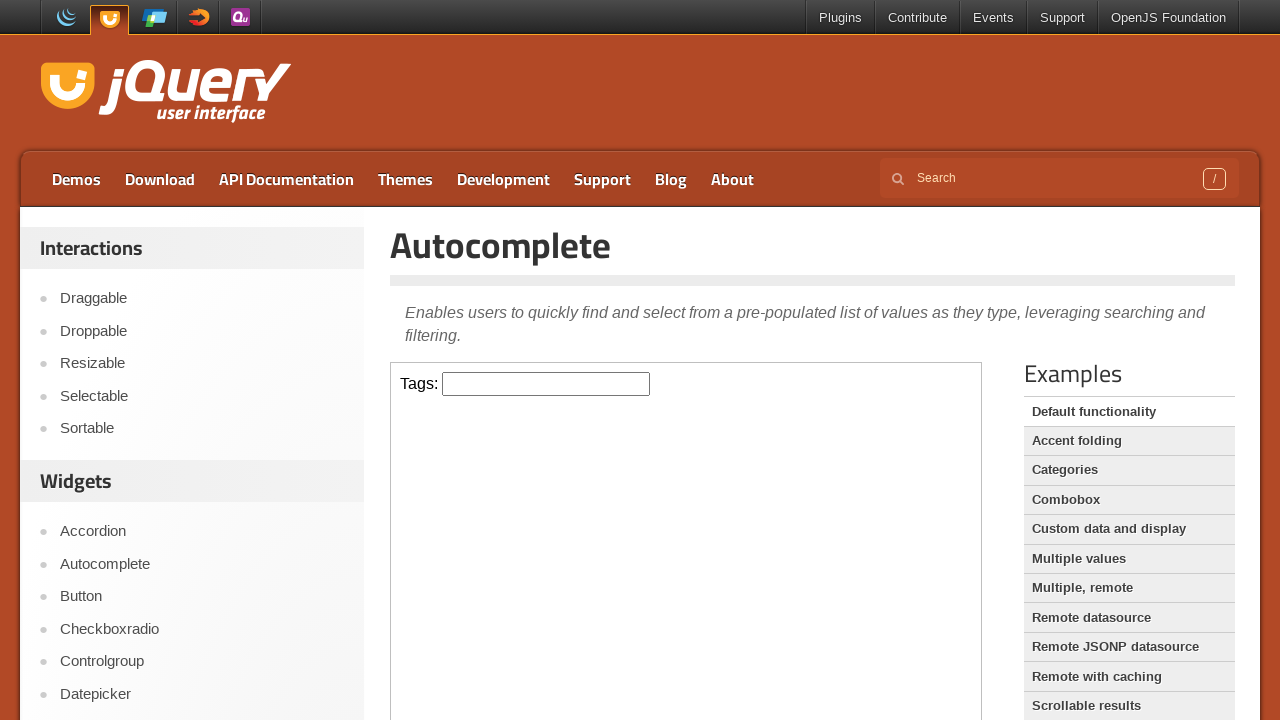

Clicked on the input field inside the iframe at (546, 384) on iframe >> internal:control=enter-frame >> input
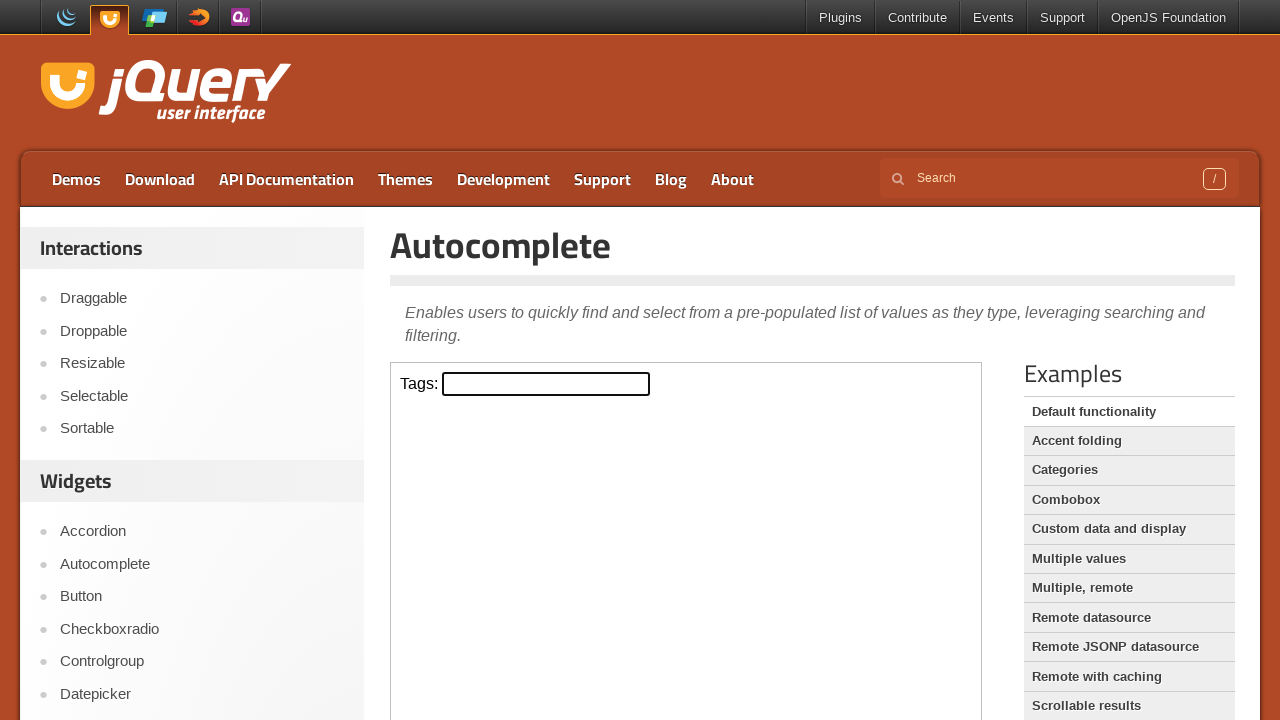

Typed 'P' in the input field to trigger autocomplete suggestions on iframe >> internal:control=enter-frame >> input
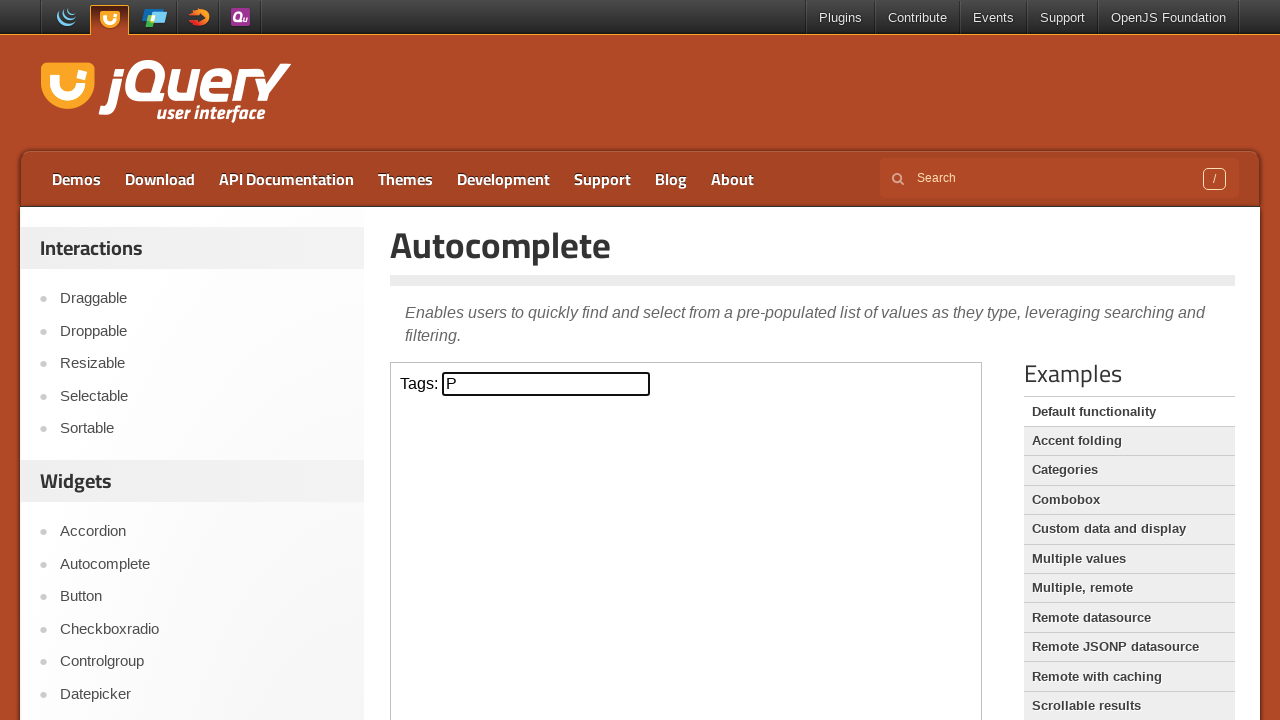

Selected 'Python' from the autocomplete dropdown at (546, 577) on iframe >> internal:control=enter-frame >> text=Python
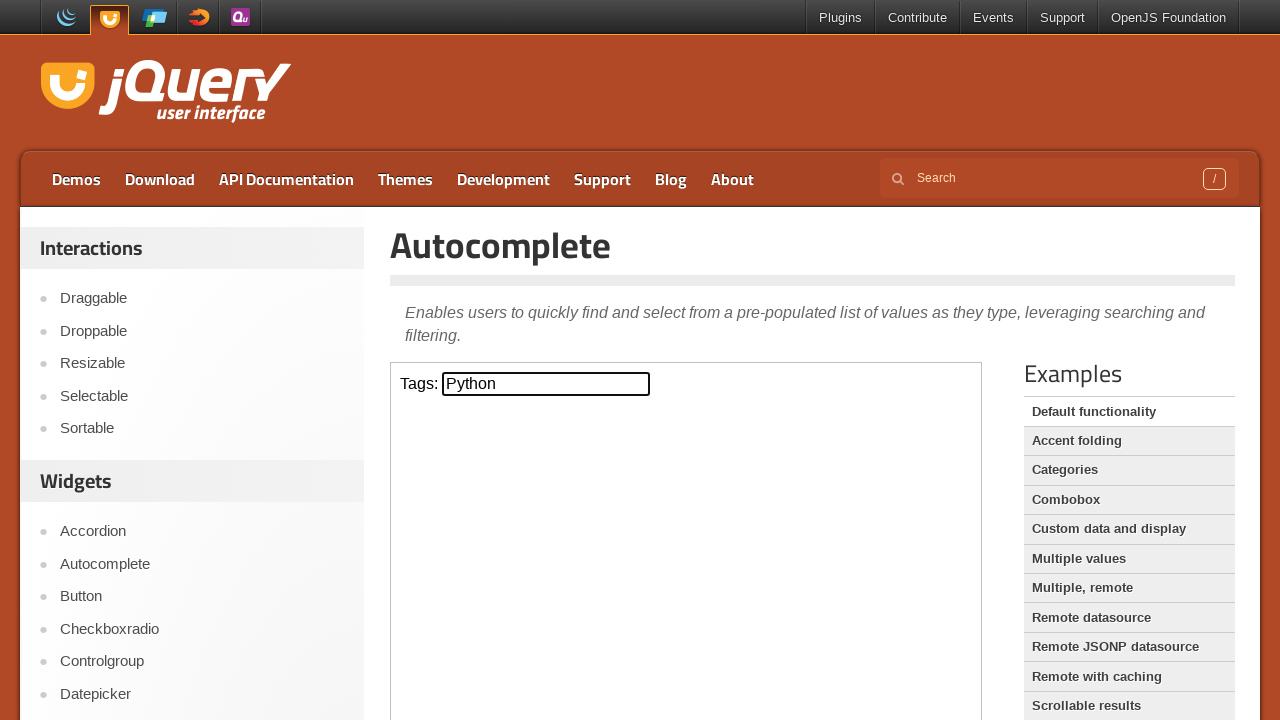

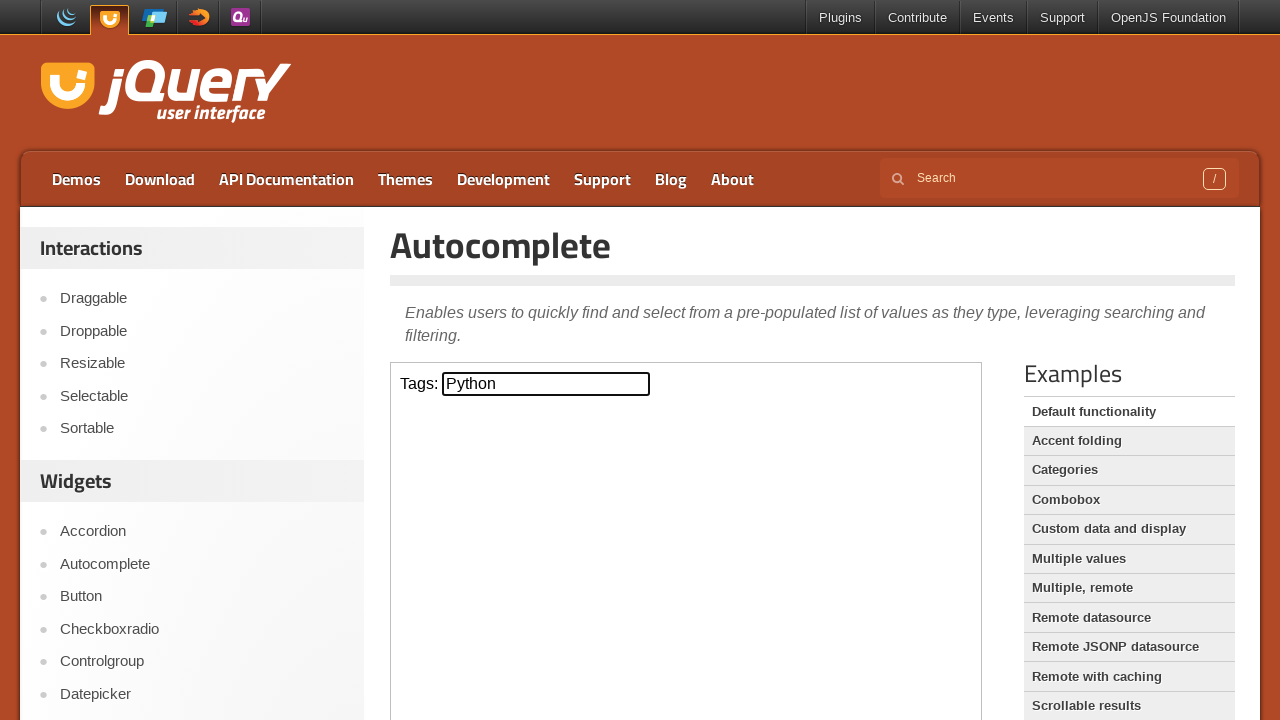